Tests text input functionality by entering text and verifying the value

Starting URL: https://bonigarcia.dev/selenium-webdriver-java/web-form.html

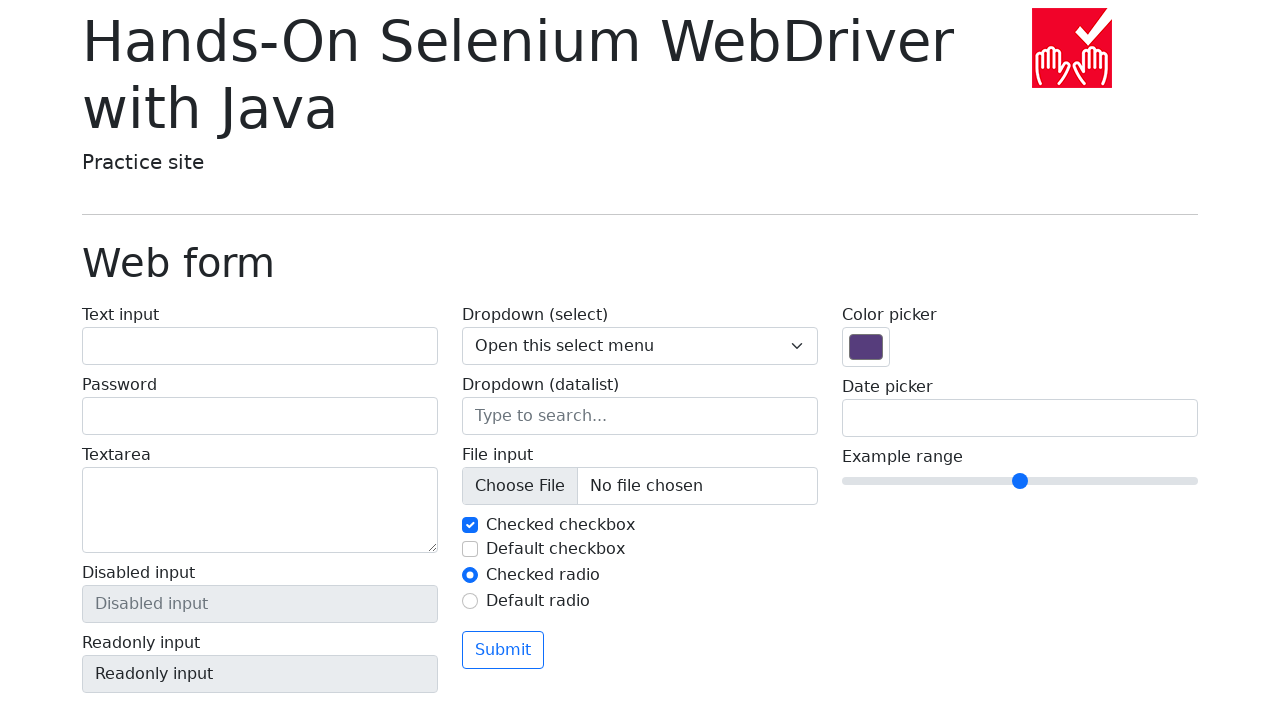

Filled text input field with 'test' on #my-text-id
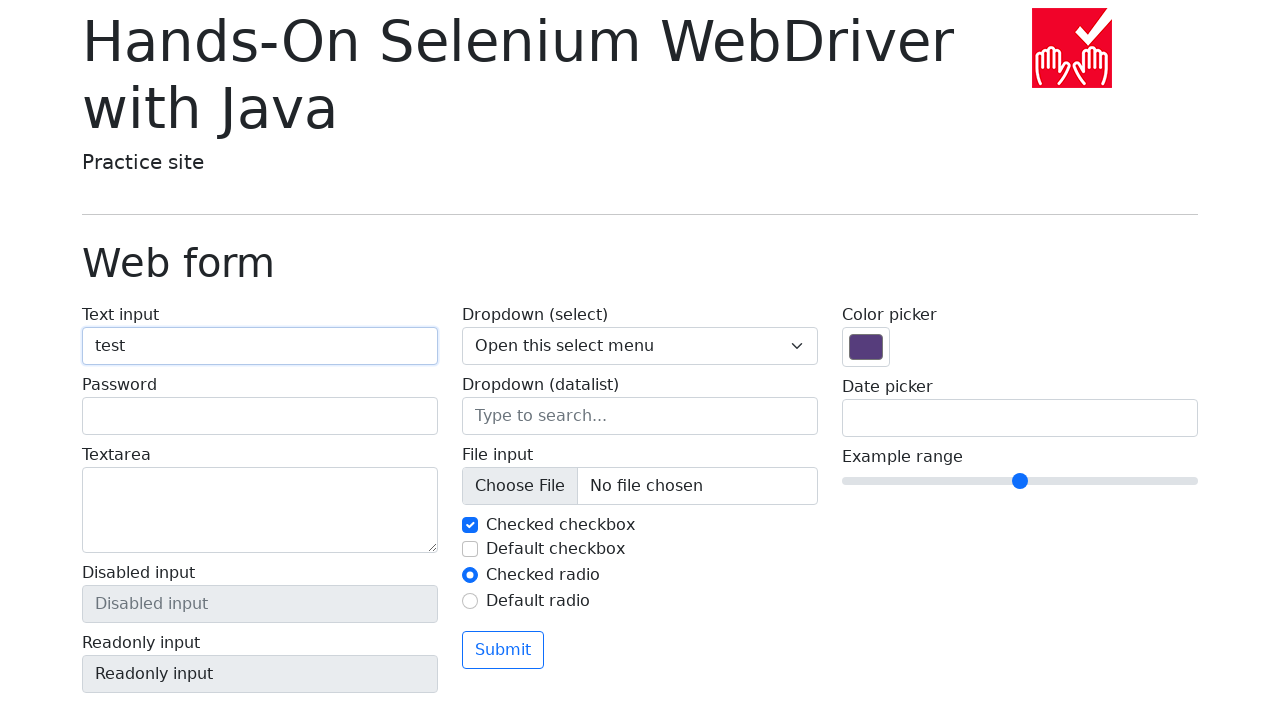

Verified input value equals 'test'
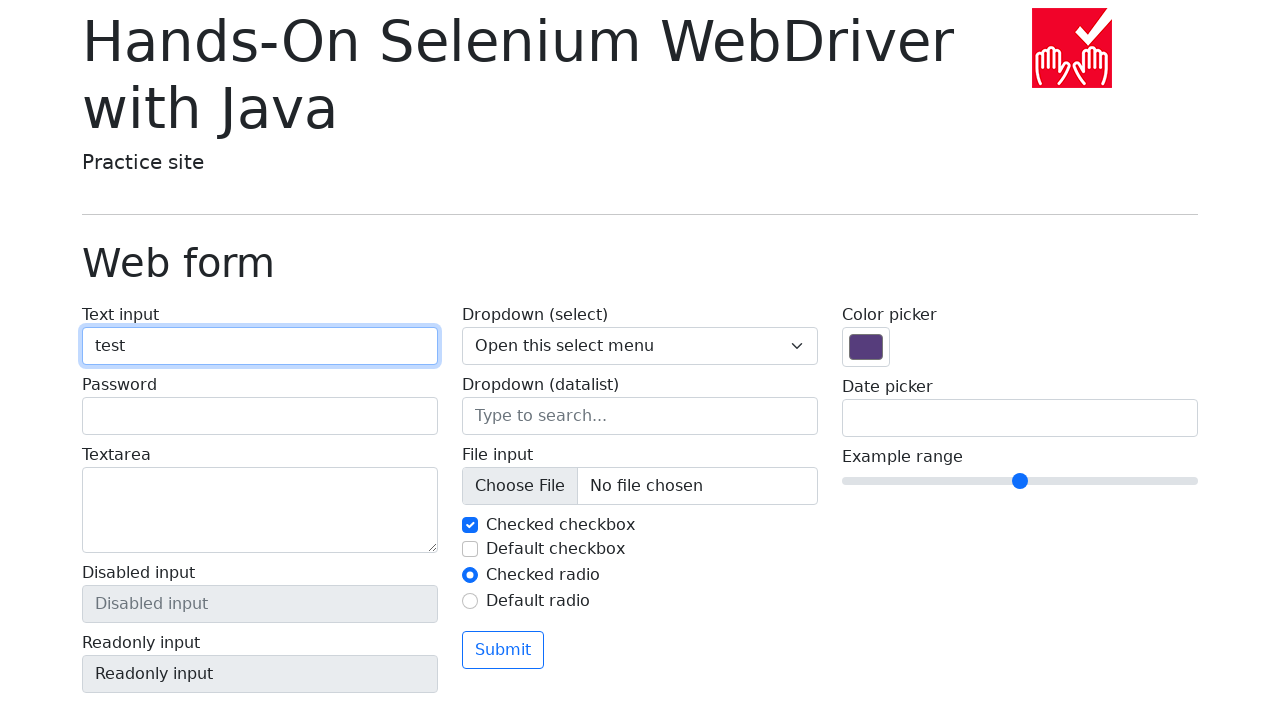

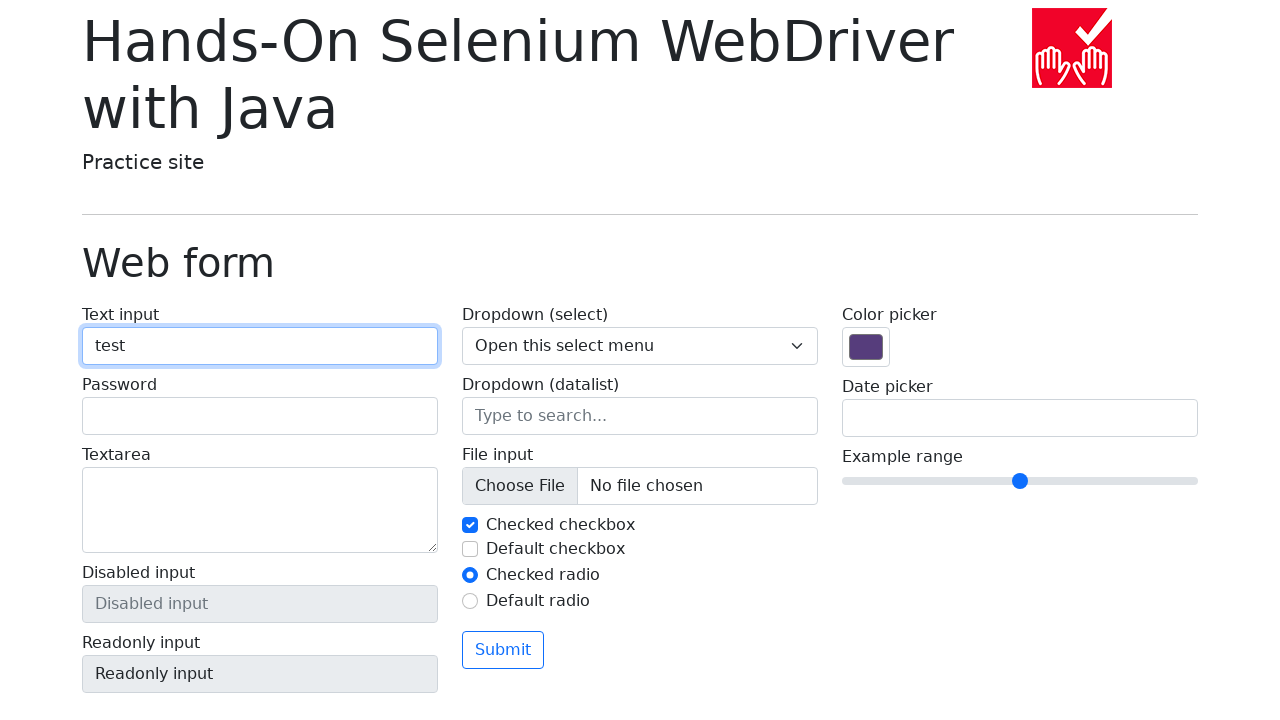